Tests JavaScript alert handling by navigating to W3Schools tryit editor, switching to the result iframe, and clicking a button that triggers an alert

Starting URL: https://www.w3schools.com/jsref/tryit.asp?filename=tryjsref_alert

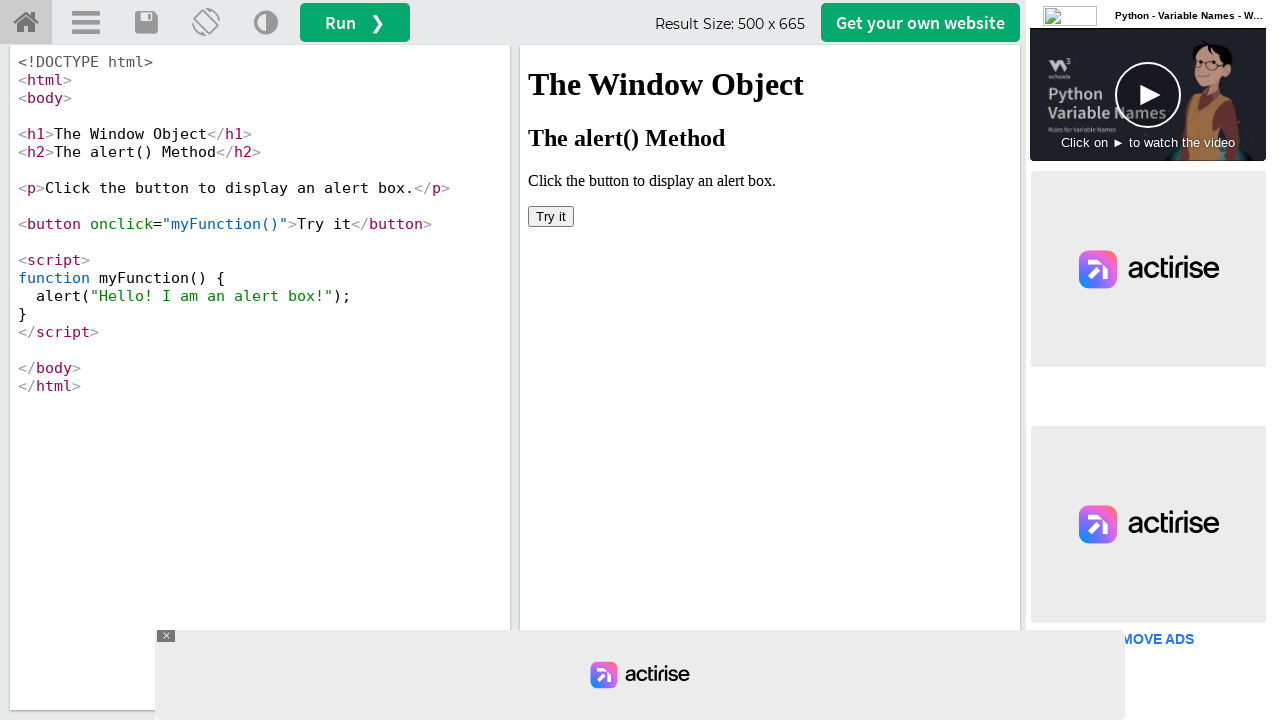

Waited for iframeResult to load
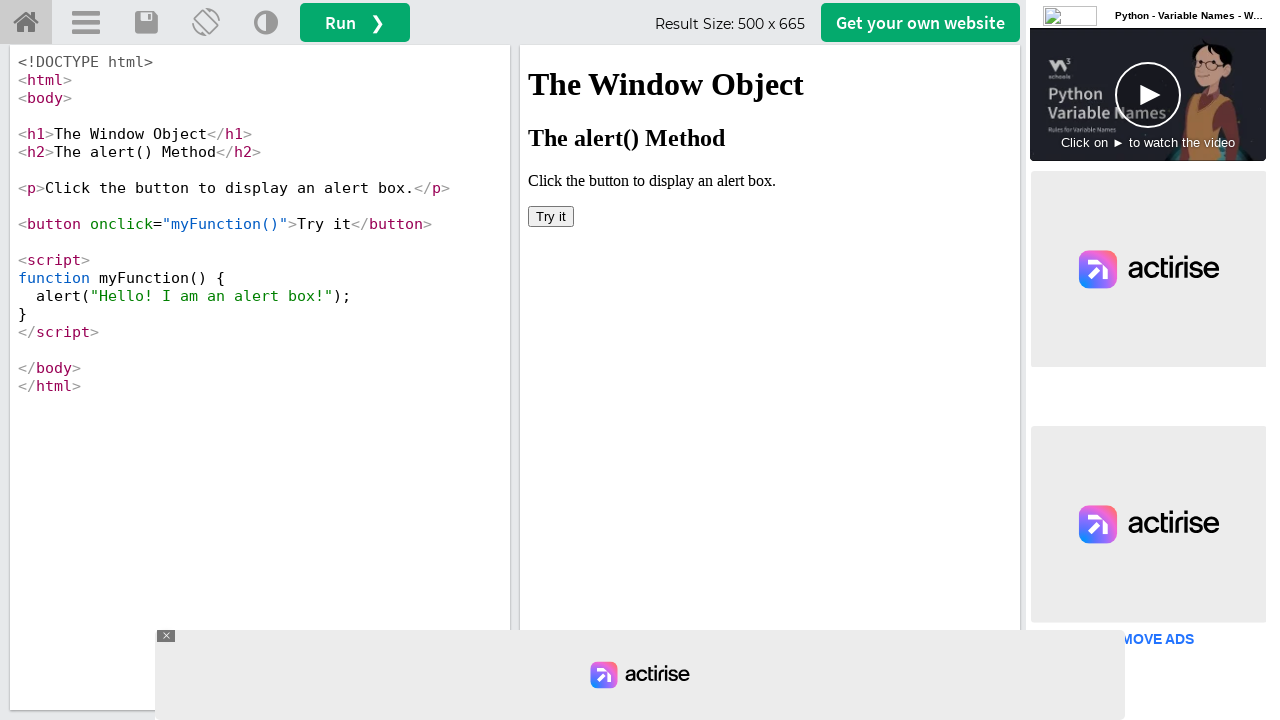

Located the result iframe
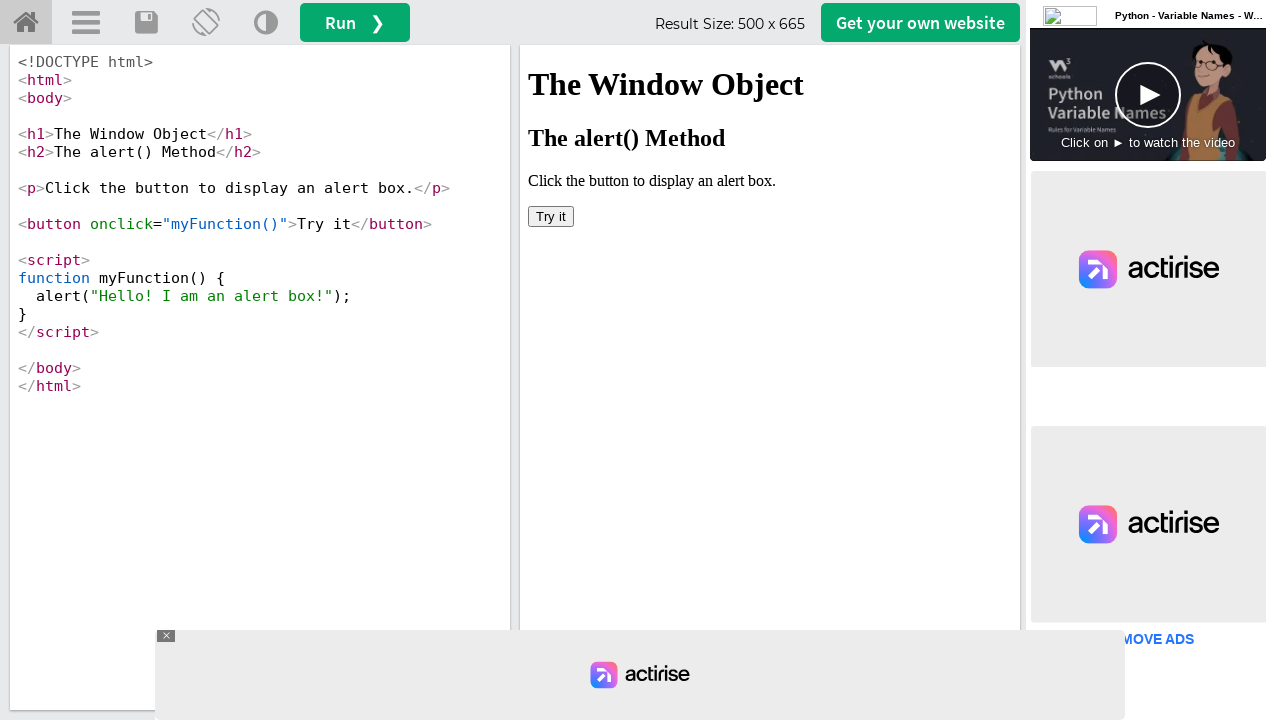

Clicked the button inside the iframe to trigger JavaScript alert at (551, 216) on #iframeResult >> internal:control=enter-frame >> button
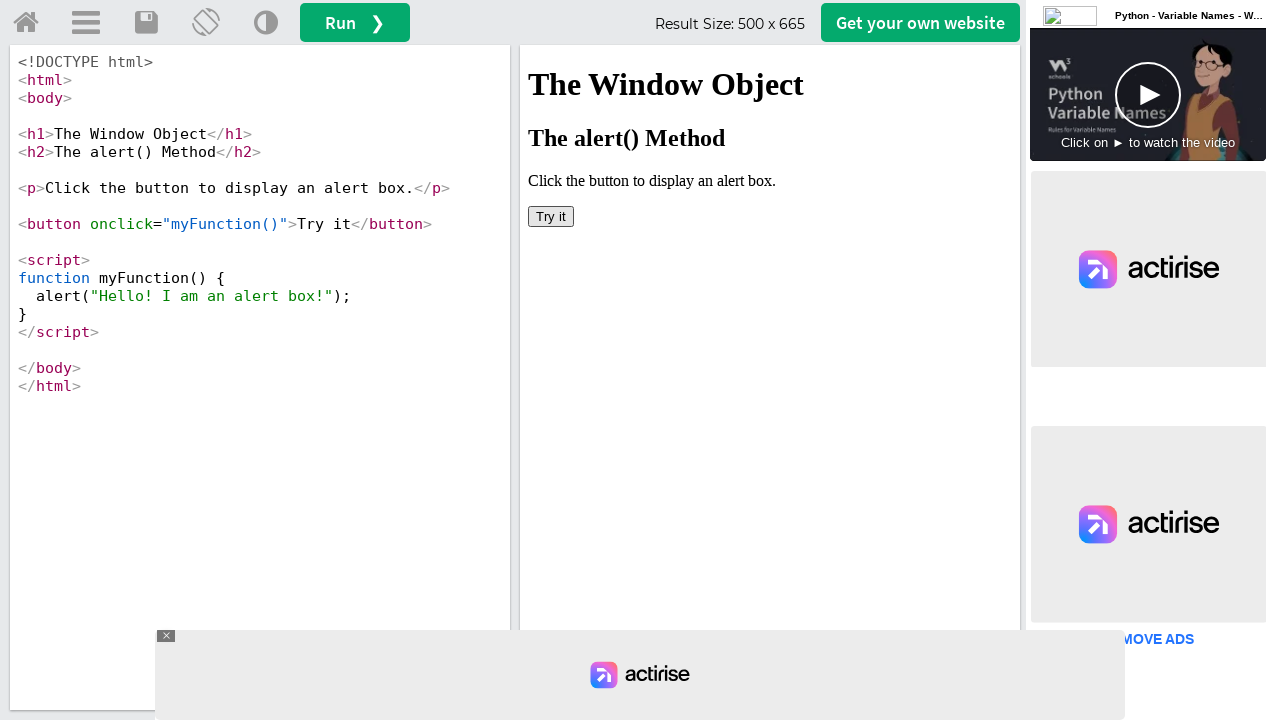

Set up dialog handler to accept JavaScript alerts
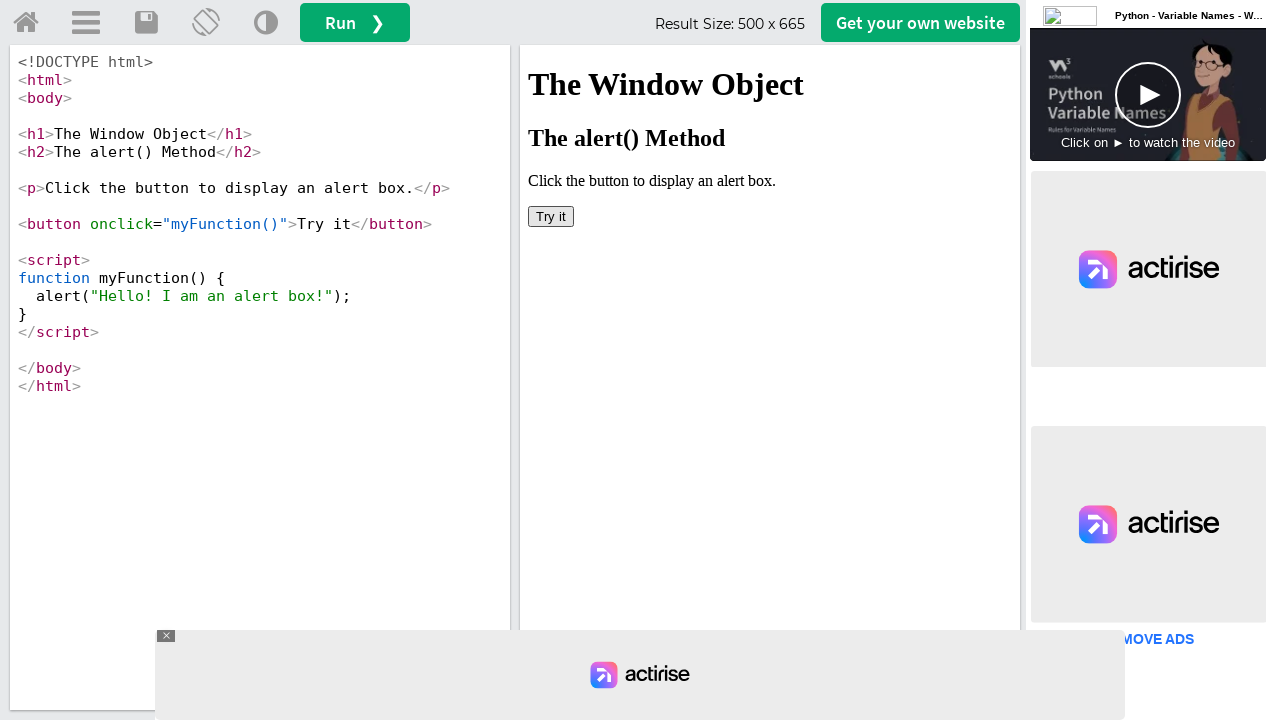

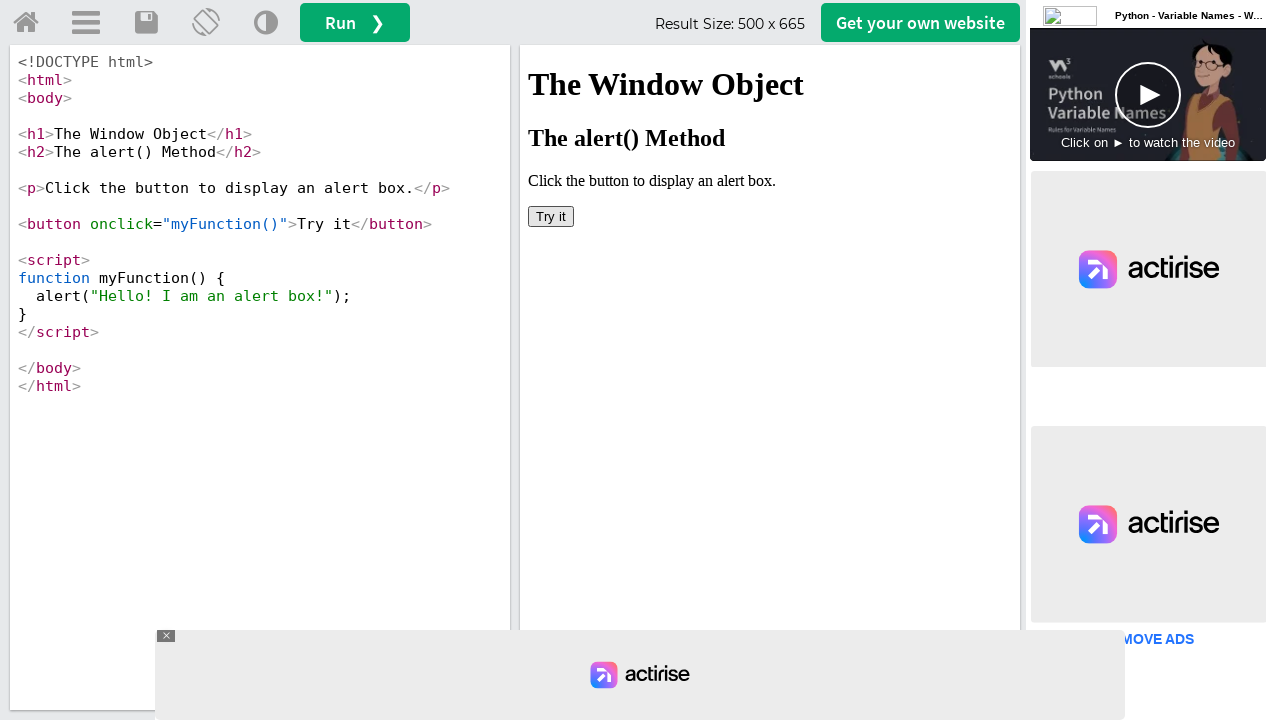